Tests the autocomplete feature on jQuery UI demo page by typing a partial string in an input field inside an iframe and selecting a suggestion from the autocomplete dropdown

Starting URL: https://jqueryui.com/autocomplete/

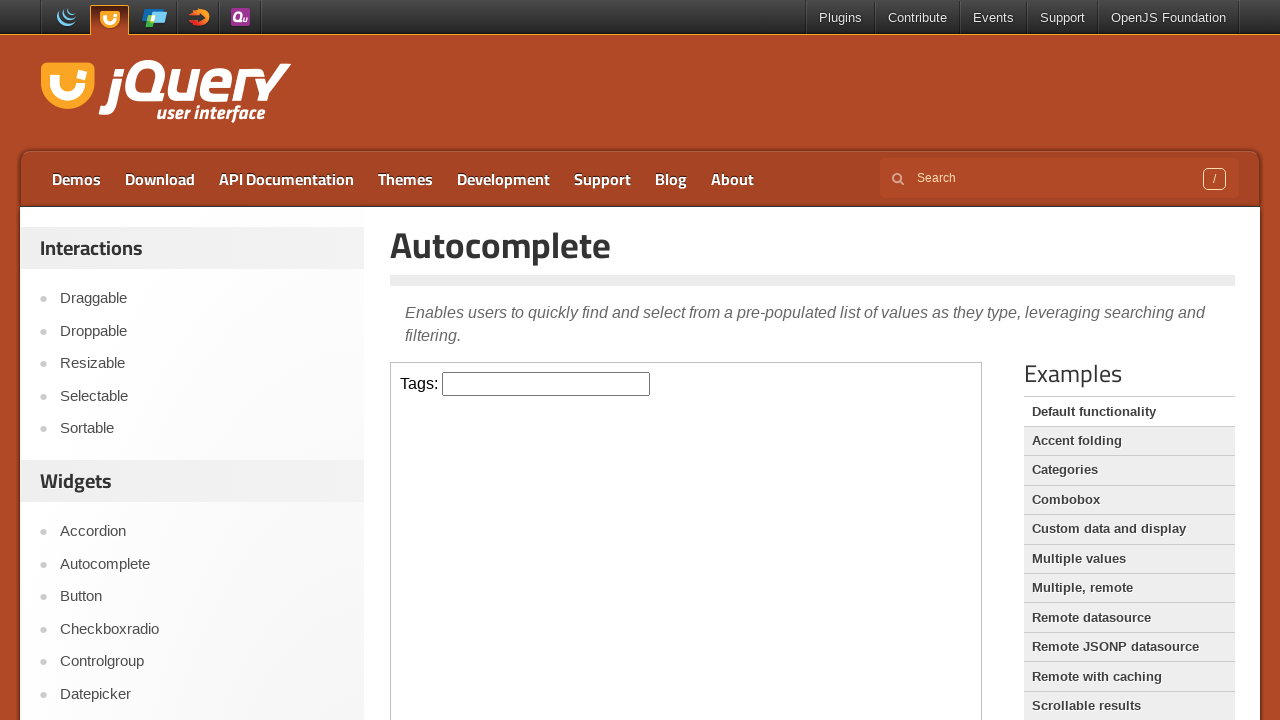

Clicked on the input field inside the iframe at (546, 384) on iframe >> internal:control=enter-frame >> input
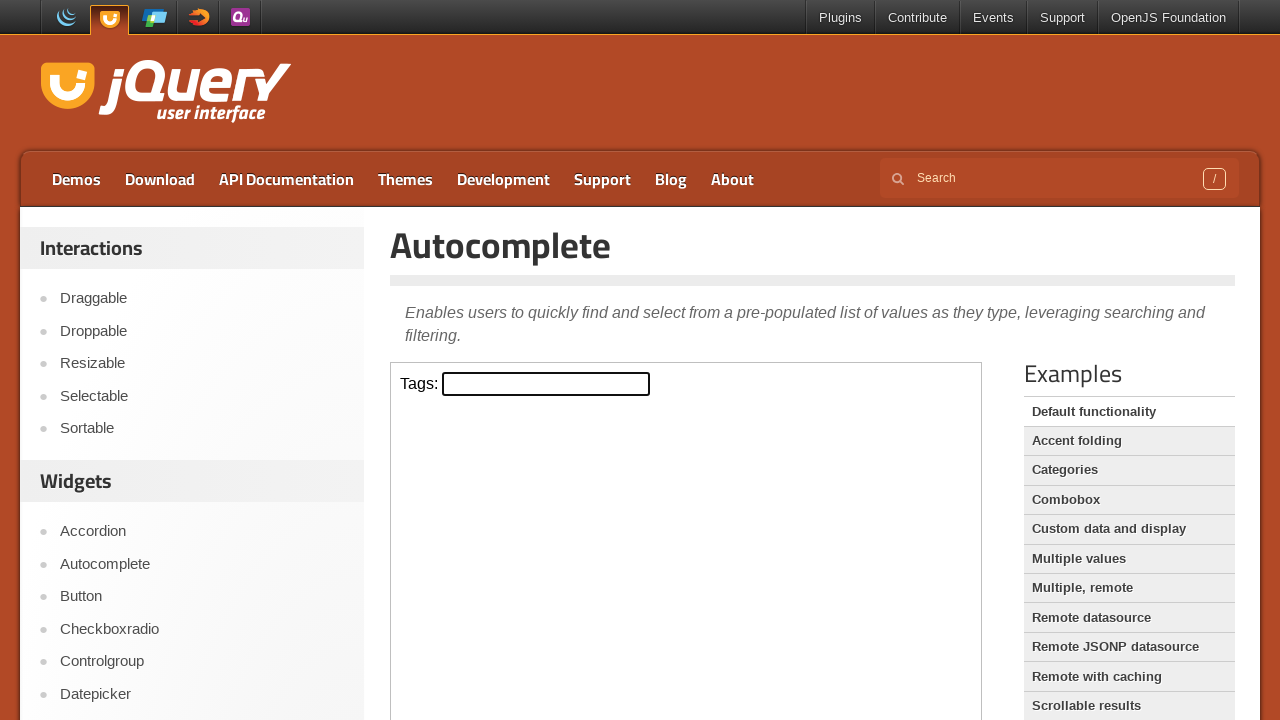

Filled input field with 'P' to trigger autocomplete on iframe >> internal:control=enter-frame >> input
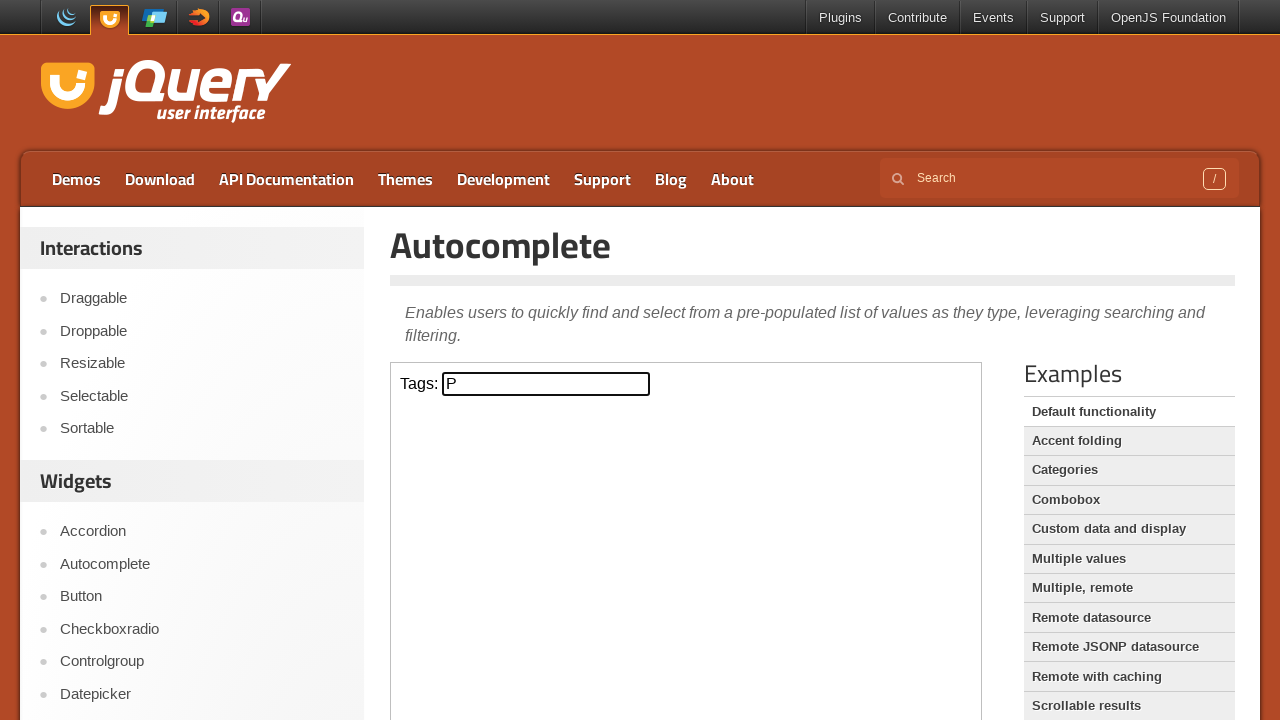

Selected 'Python' from the autocomplete dropdown at (546, 577) on iframe >> internal:control=enter-frame >> text=Python
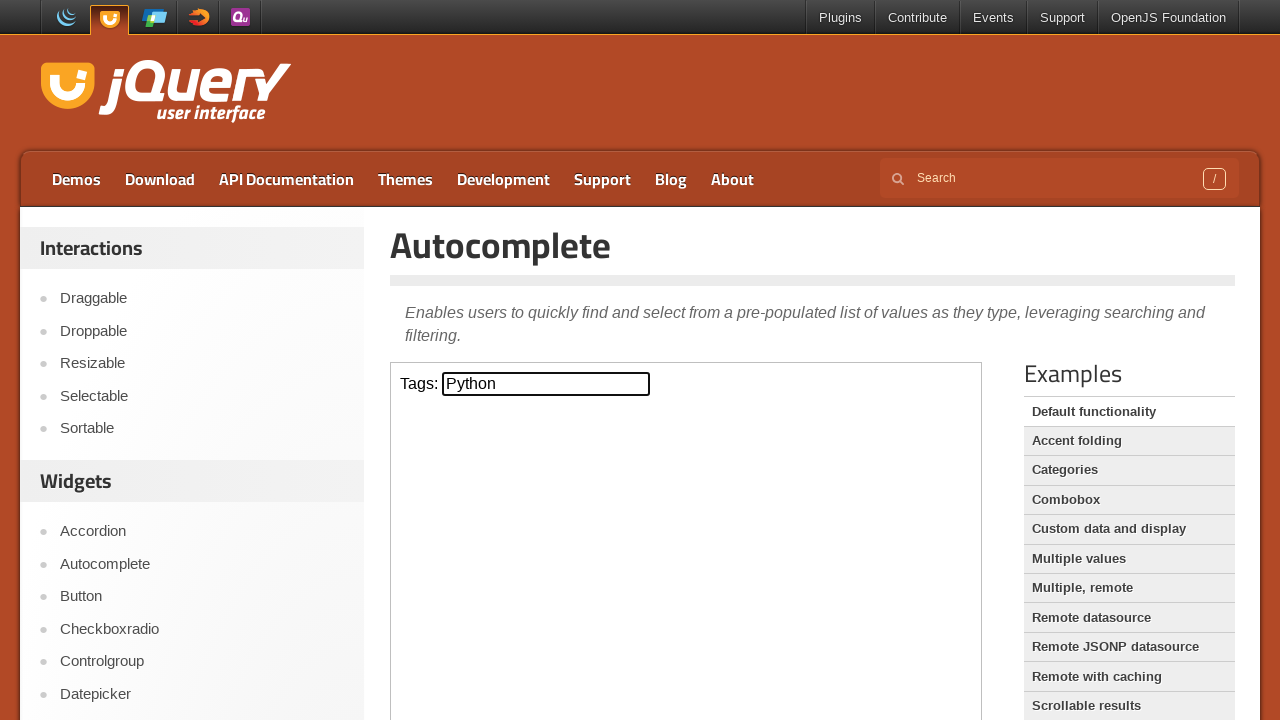

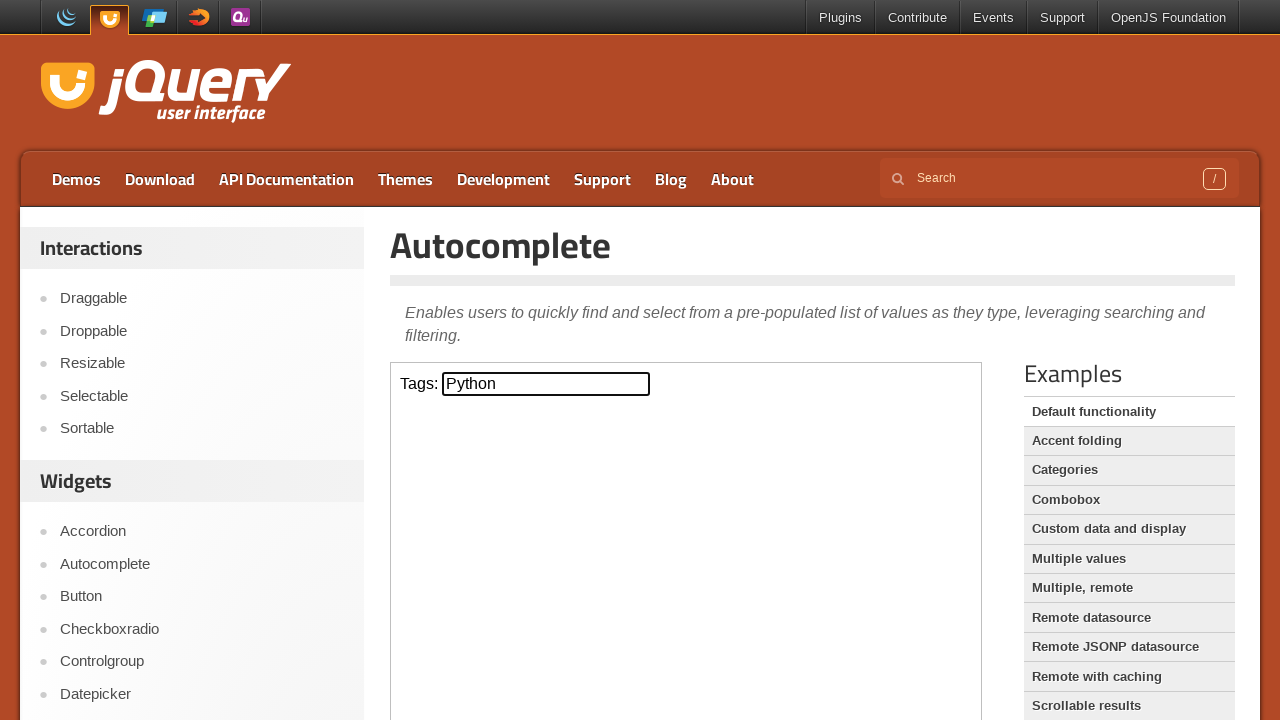